Tests checkbox interactions including checking and unchecking multiple checkboxes on the page

Starting URL: https://testkru.com/Elements/Checkboxes

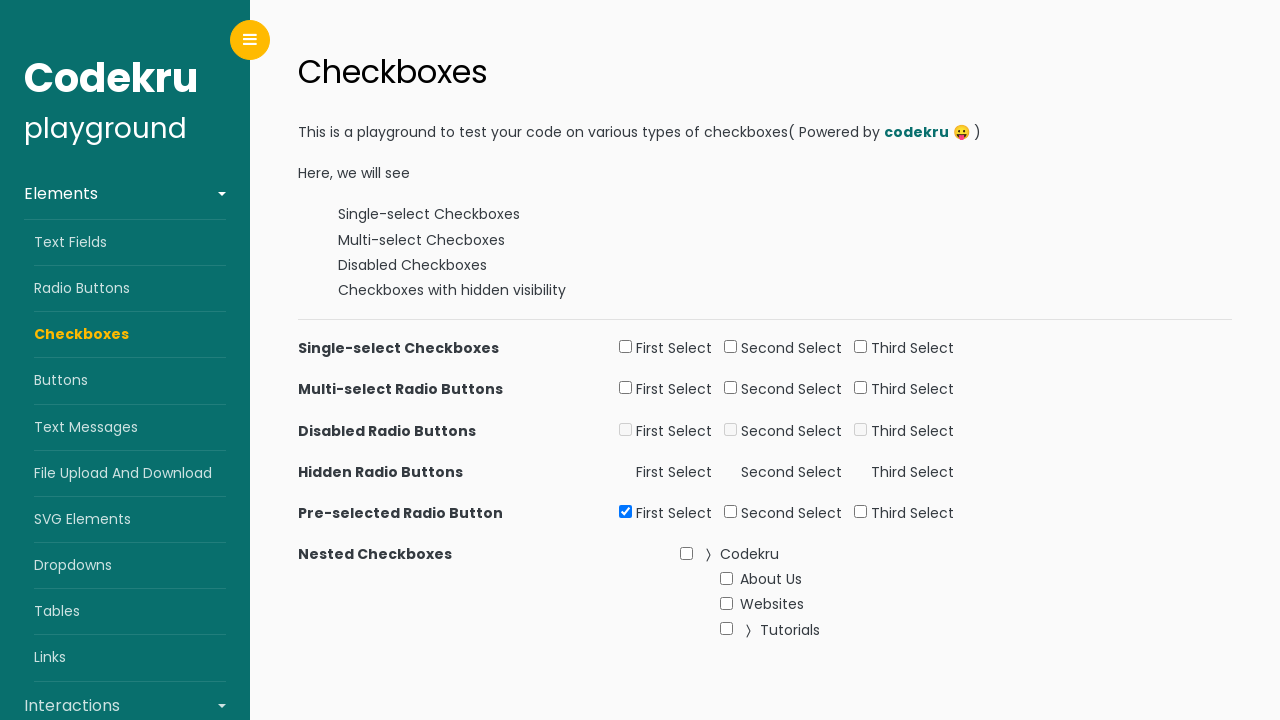

Checked first checkbox in first group at (626, 347) on xpath=//input[@id='firstSelect1']
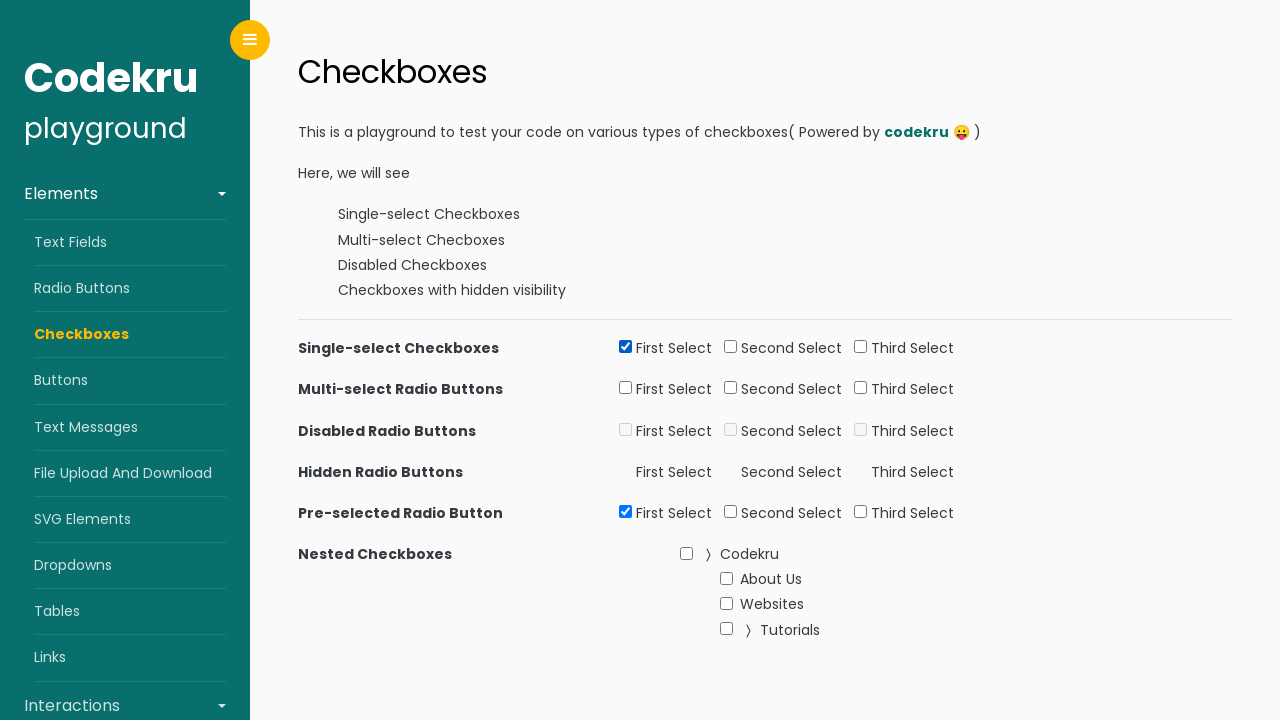

Checked second checkbox in second group at (731, 388) on xpath=//input[@id='secondSelect2']
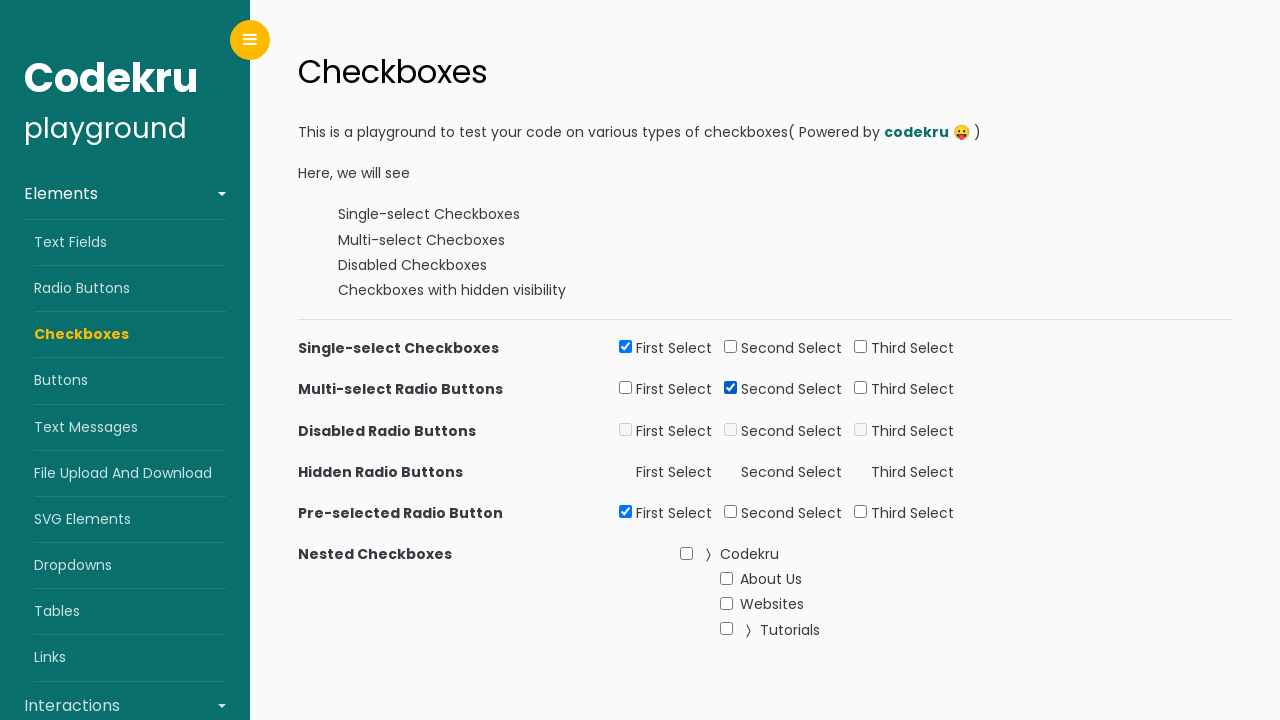

Checked third checkbox in third group at (861, 388) on xpath=//input[@id='thirdSelect2']
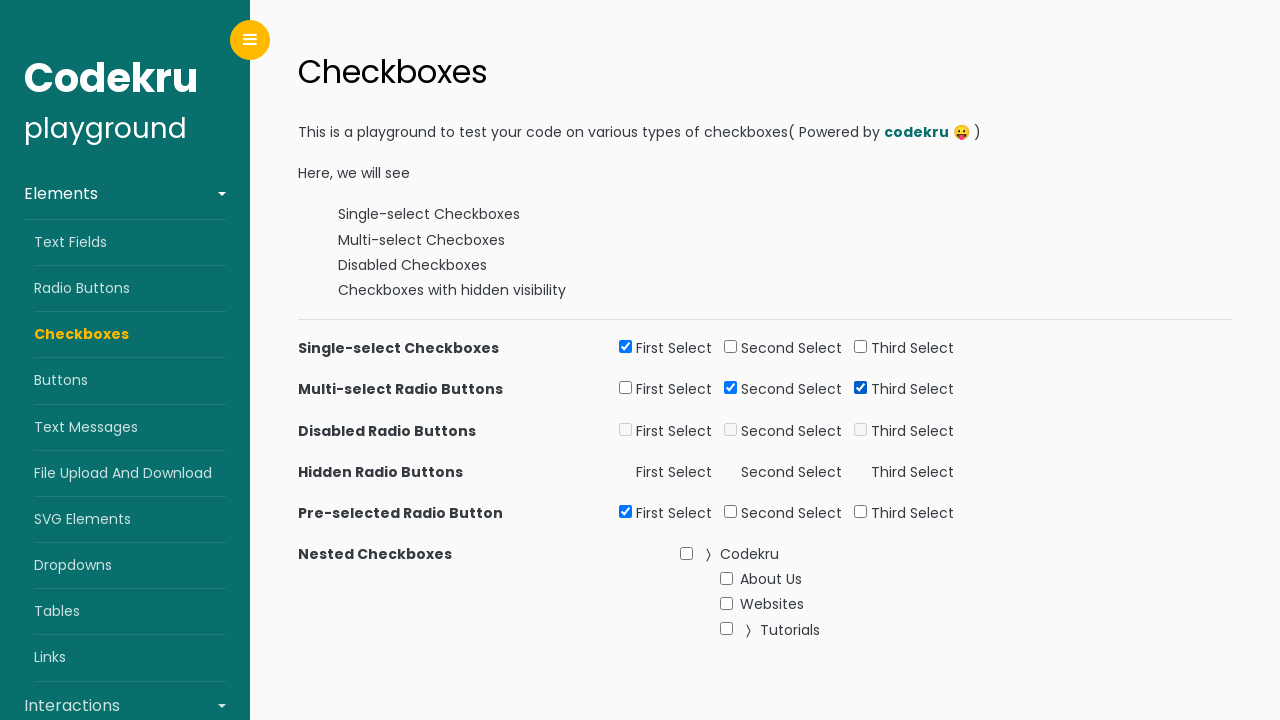

Checked fifth checkbox in second group at (731, 511) on xpath=//input[@id='secondSelect5']
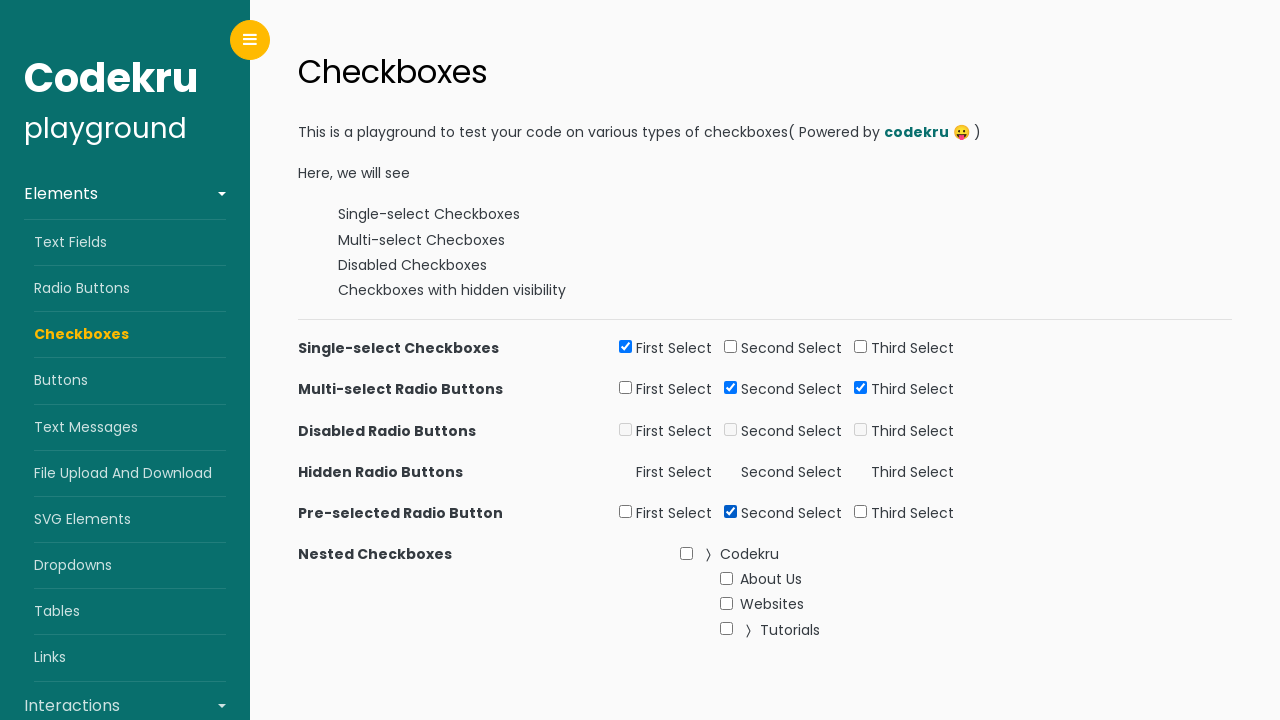

Checked fifth checkbox in second group again on xpath=//input[@id='secondSelect5']
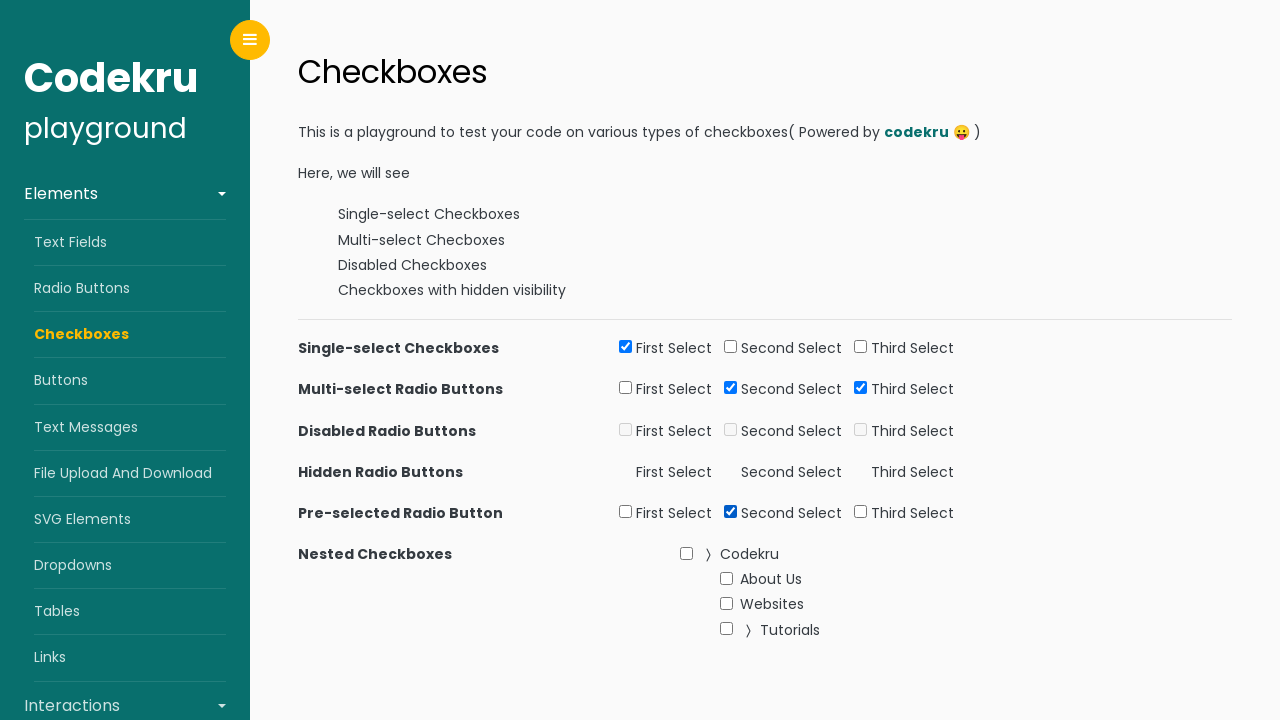

Checked checkbox in nested list at (686, 553) on xpath=//body/div[@class='wrapper d-flex align-items-stretch']/div[@id='content']
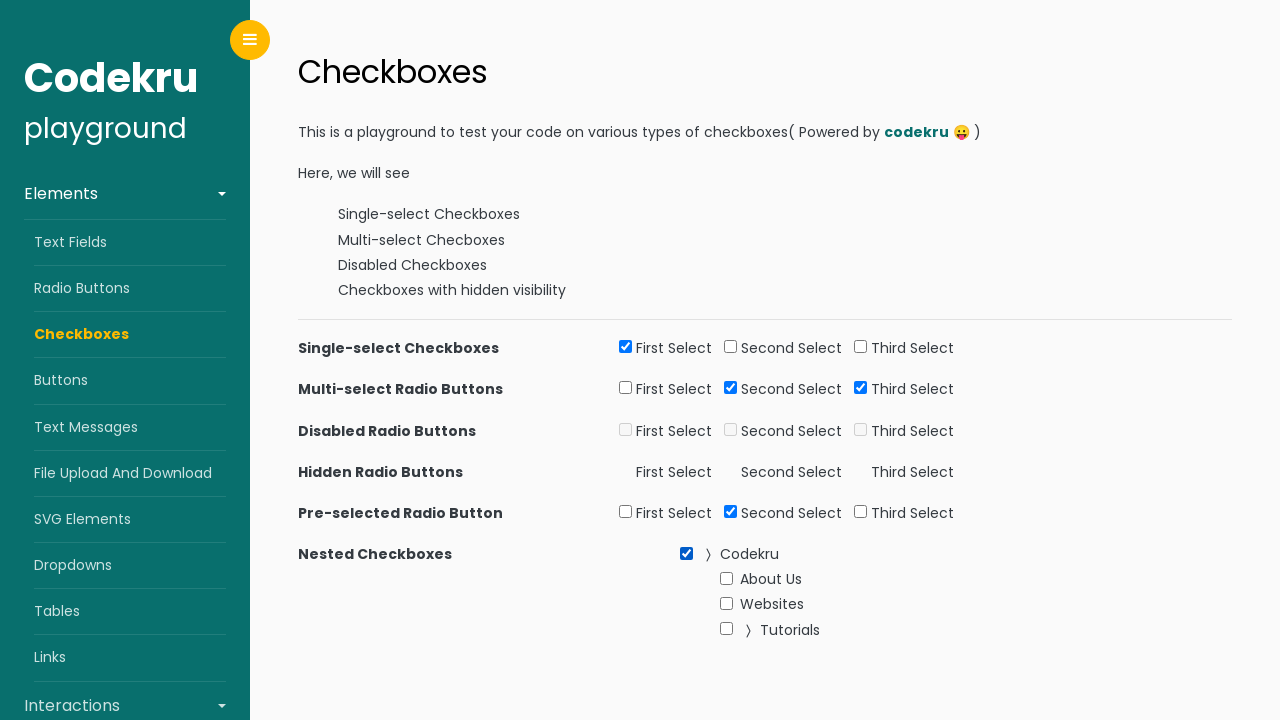

Checked Websites checkbox at (726, 604) on xpath=//li[normalize-space()='Websites']//input[@type='checkbox']
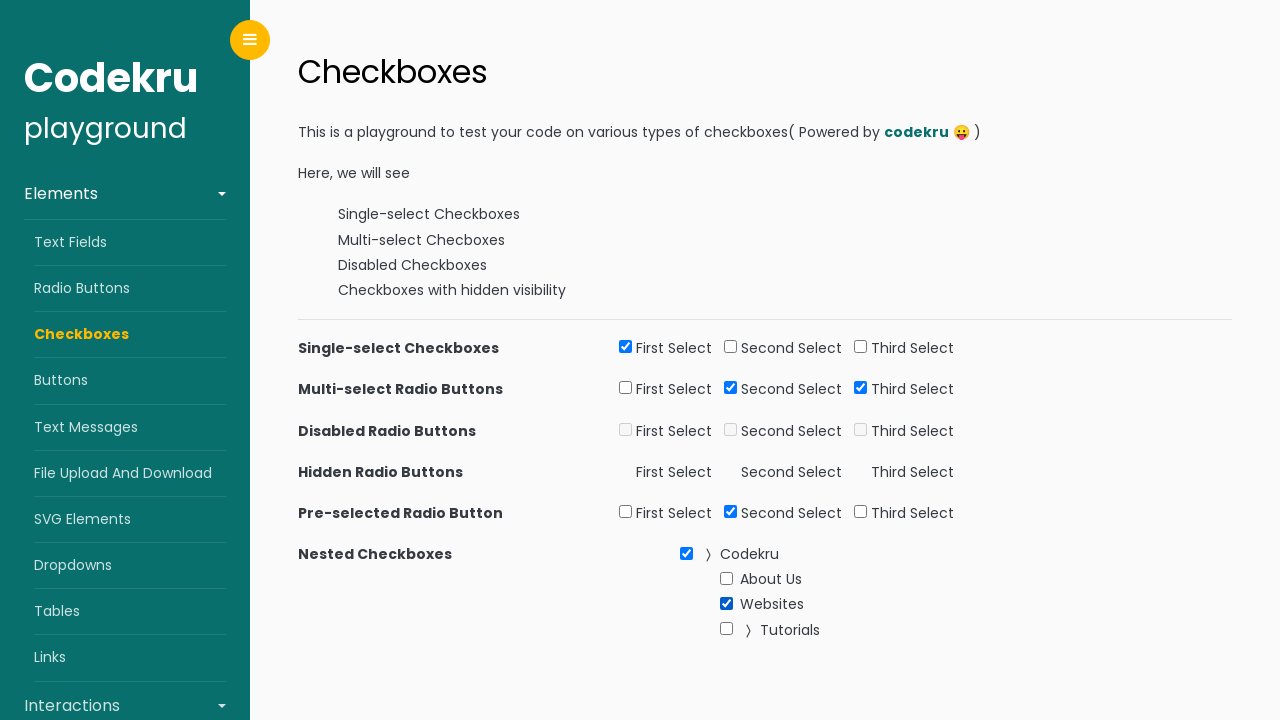

Clicked expand icon to show nested options at (748, 631) on xpath=//div[@id='content']//div//ul[1]//li[3]//*[name()='svg']
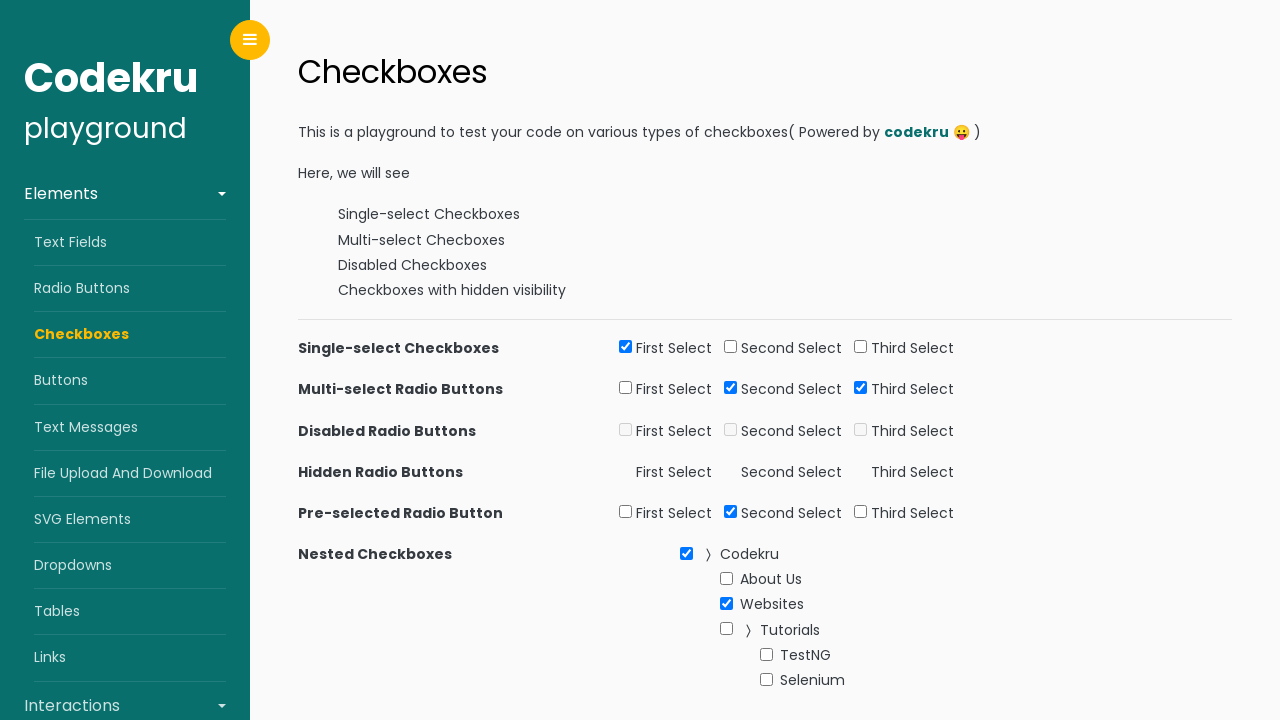

Checked Selenium checkbox at (766, 679) on xpath=//li[normalize-space()='Selenium']//input[@type='checkbox']
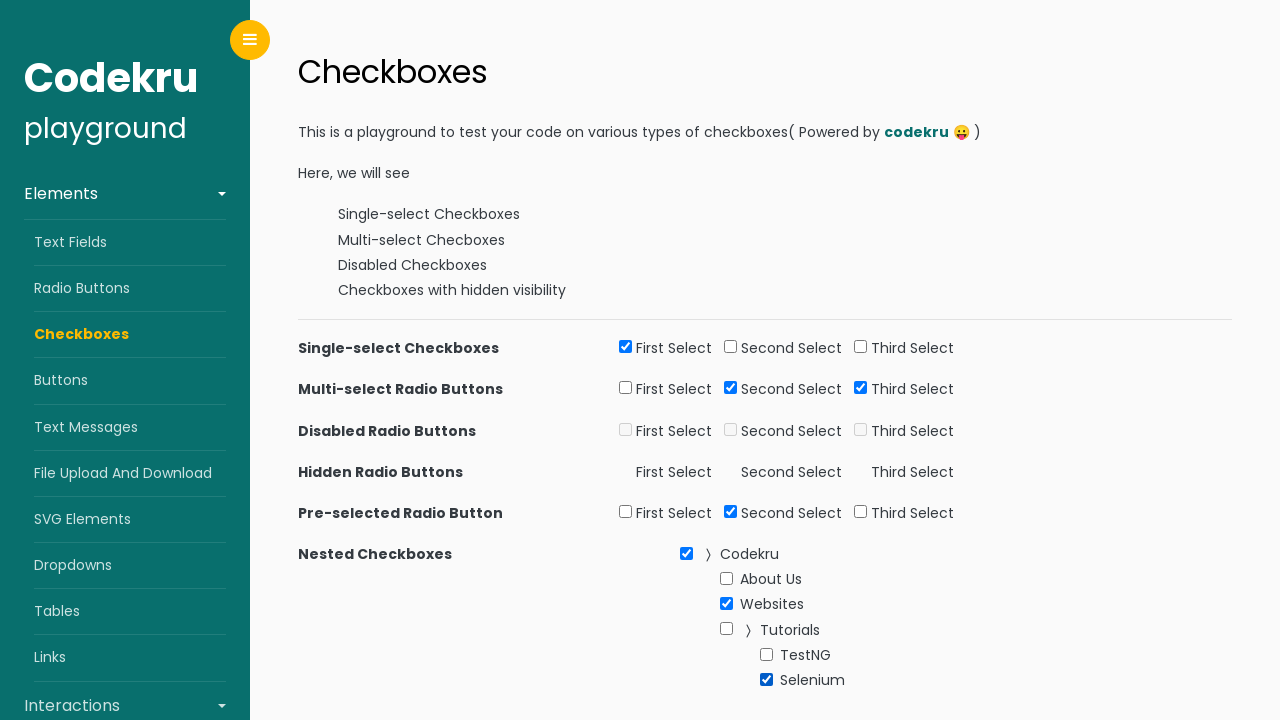

Unchecked Selenium checkbox at (766, 679) on xpath=//li[normalize-space()='Selenium']//input[@type='checkbox']
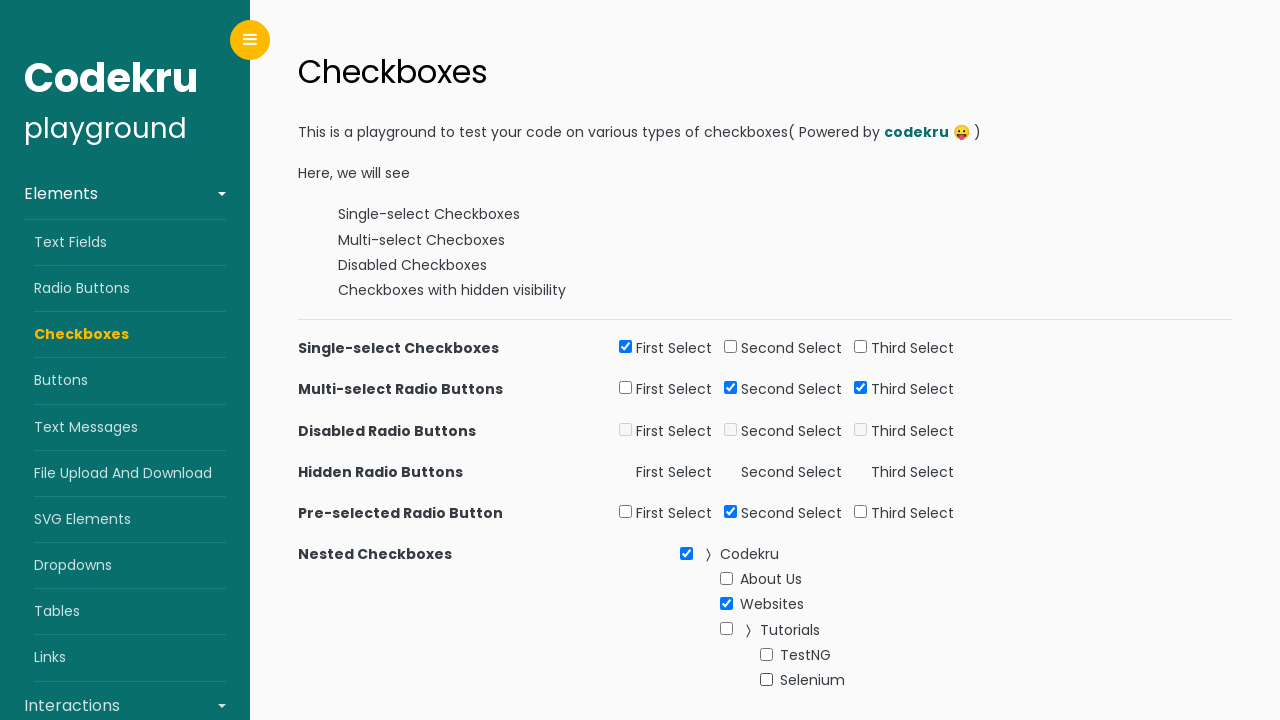

Unchecked Websites checkbox at (726, 604) on xpath=//li[normalize-space()='Websites']//input[@type='checkbox']
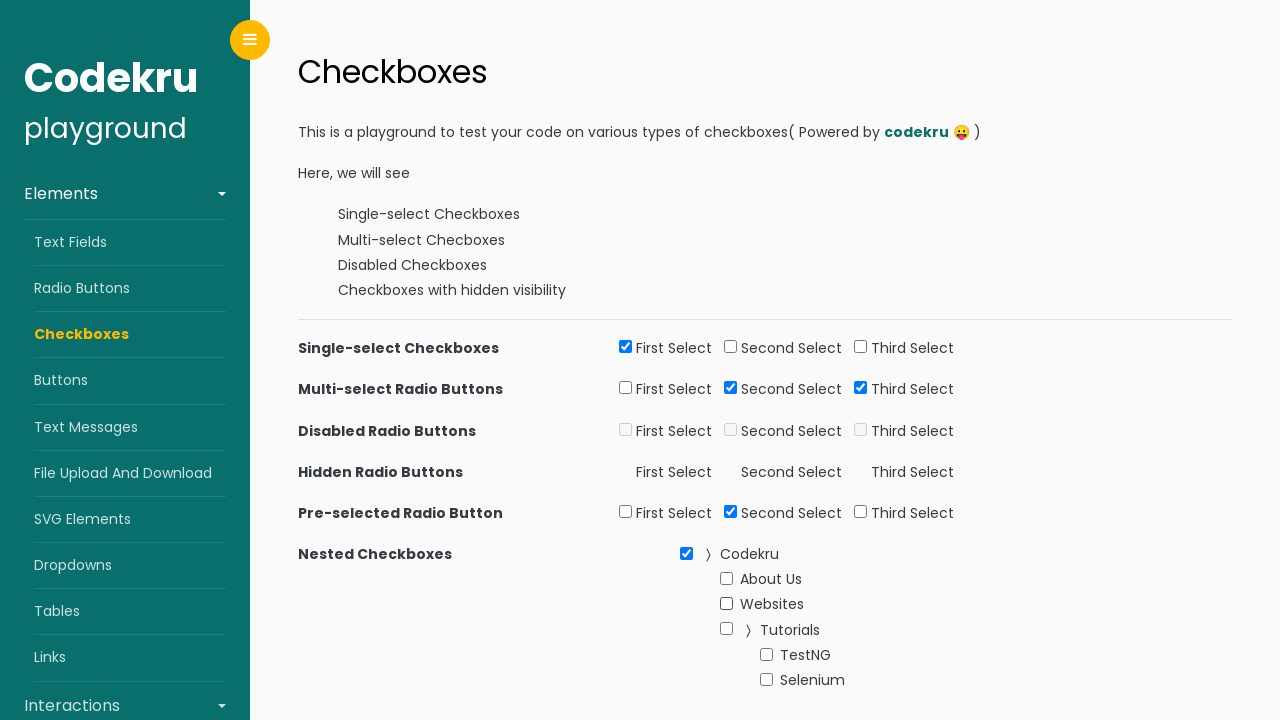

Unchecked Websites checkbox again on xpath=//li[normalize-space()='Websites']//input[@type='checkbox']
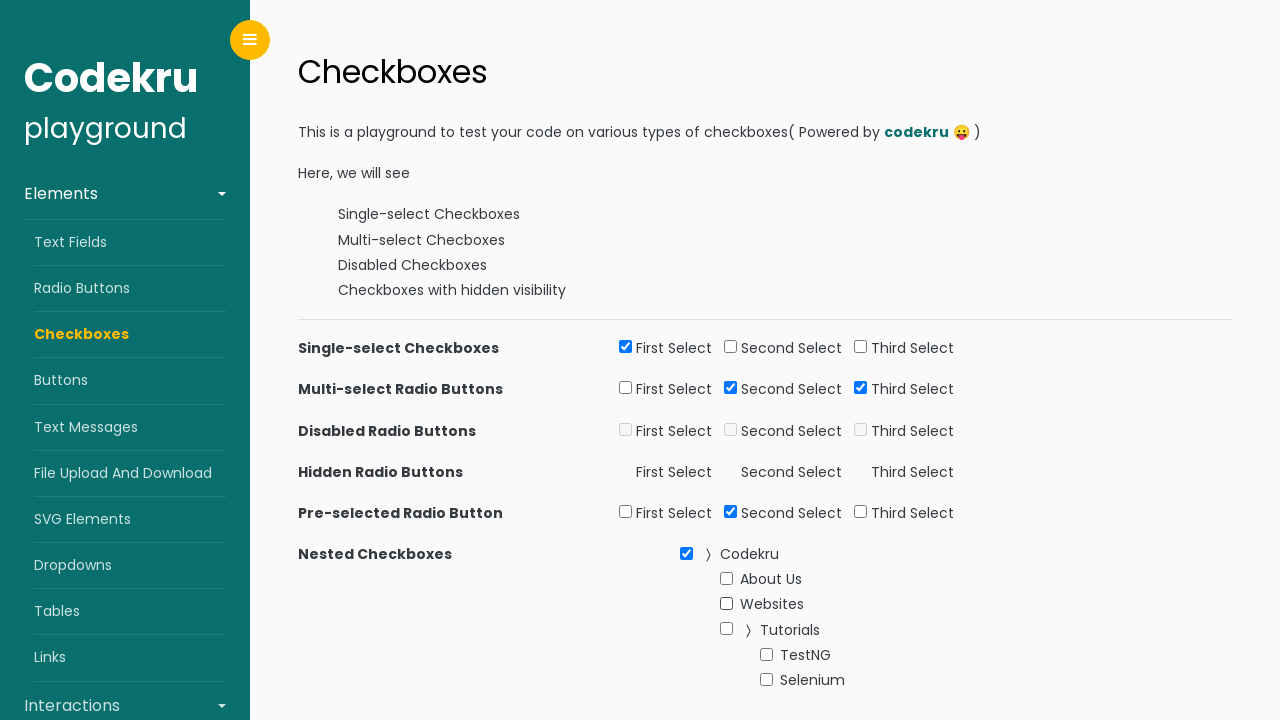

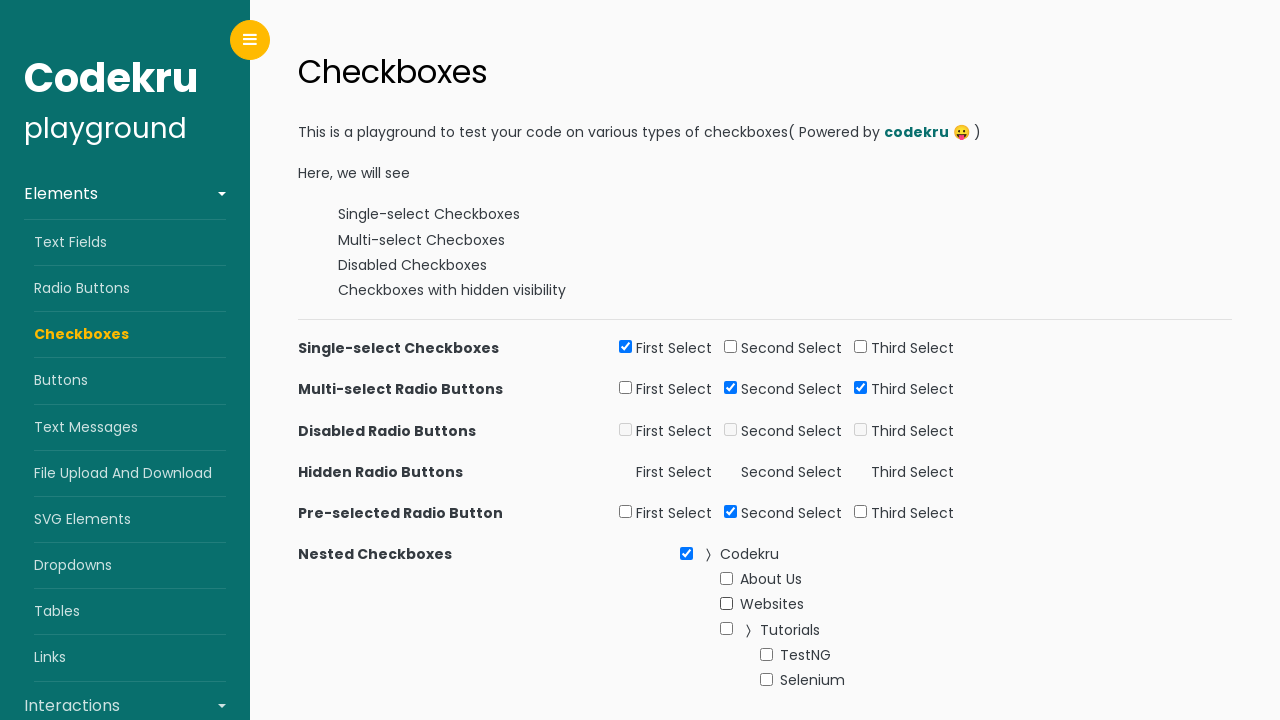